Tests drag and drop functionality by dragging an element from one location to another using the dragAndDrop method

Starting URL: https://jqueryui.com/droppable/

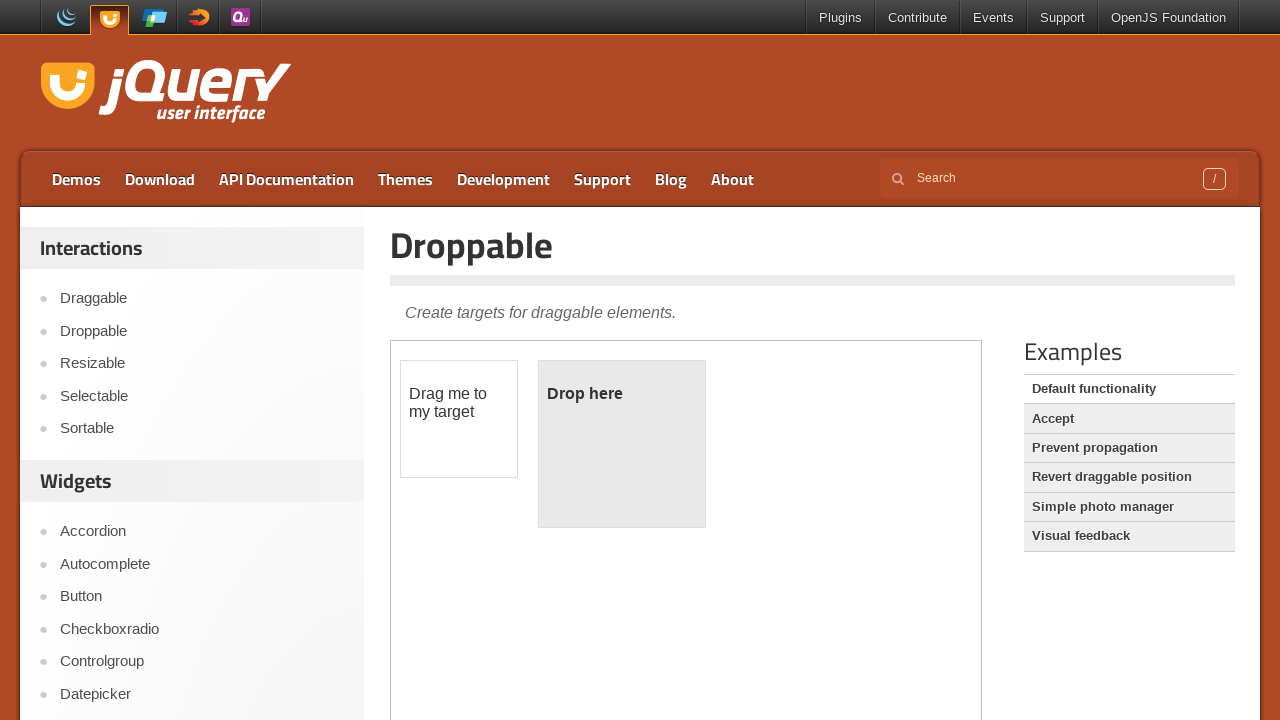

Selected iframe containing drag and drop demo
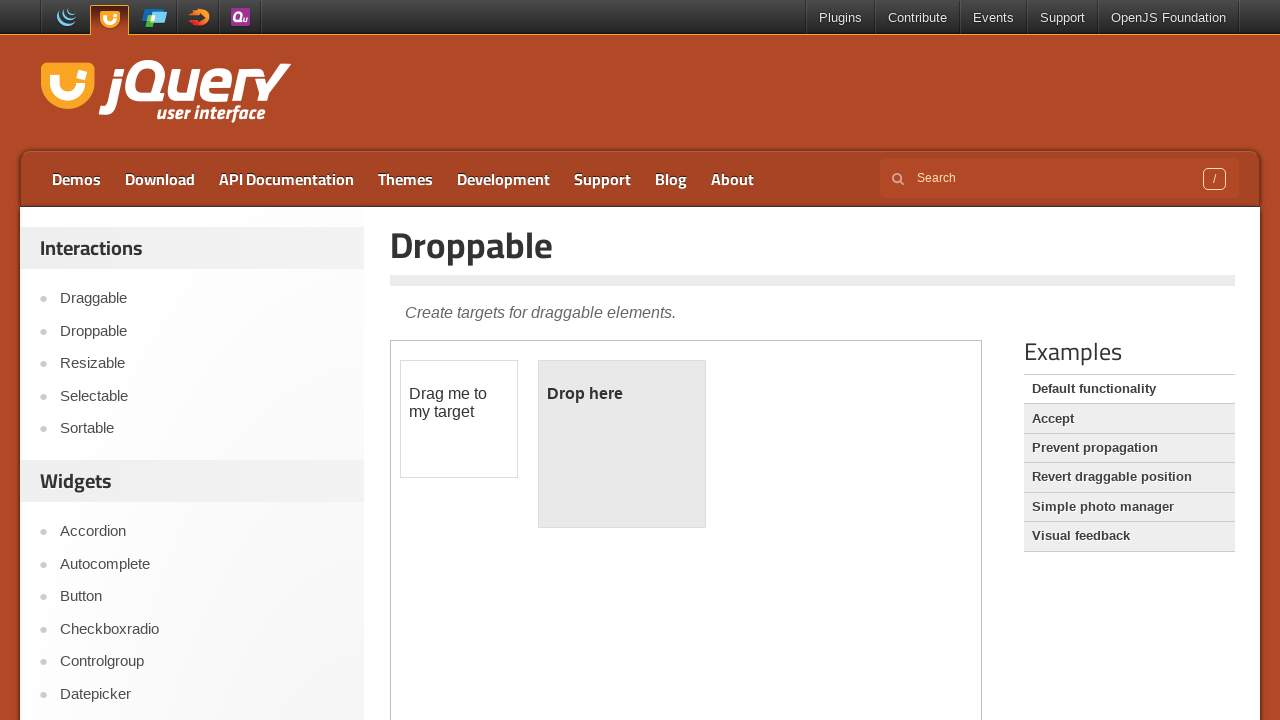

Located draggable element
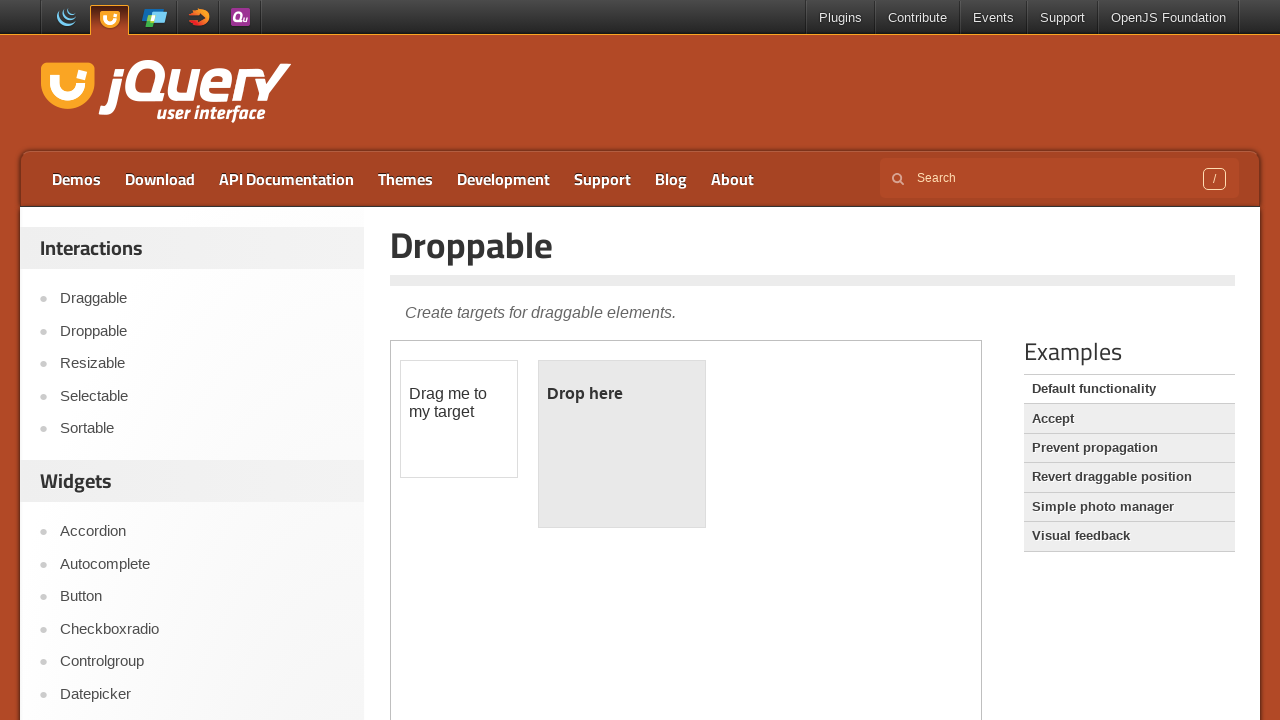

Located droppable element
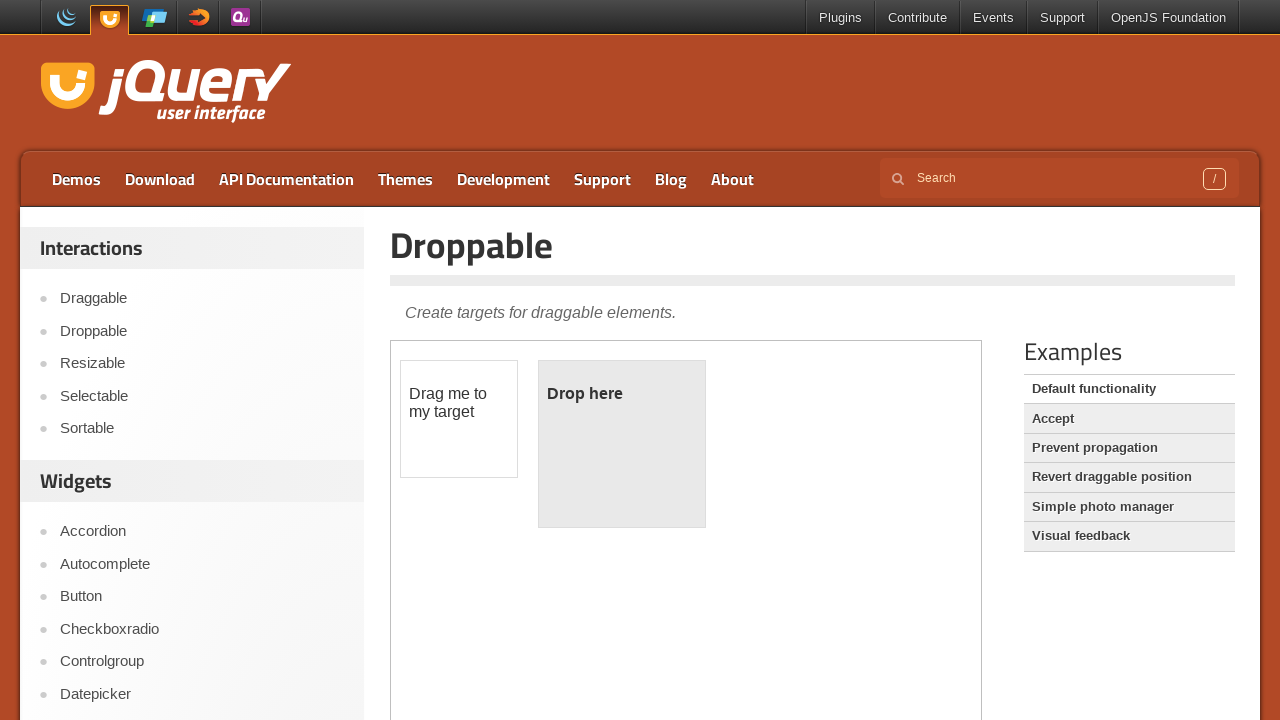

Dragged element from draggable to droppable zone at (622, 444)
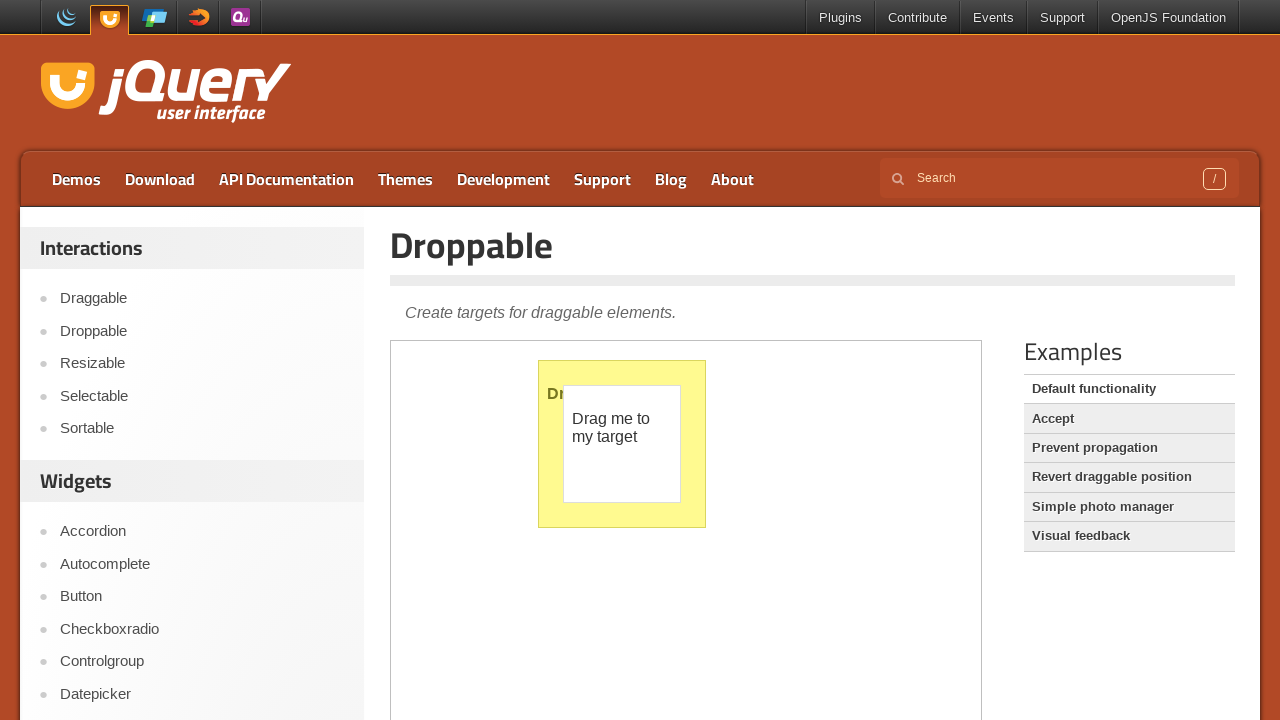

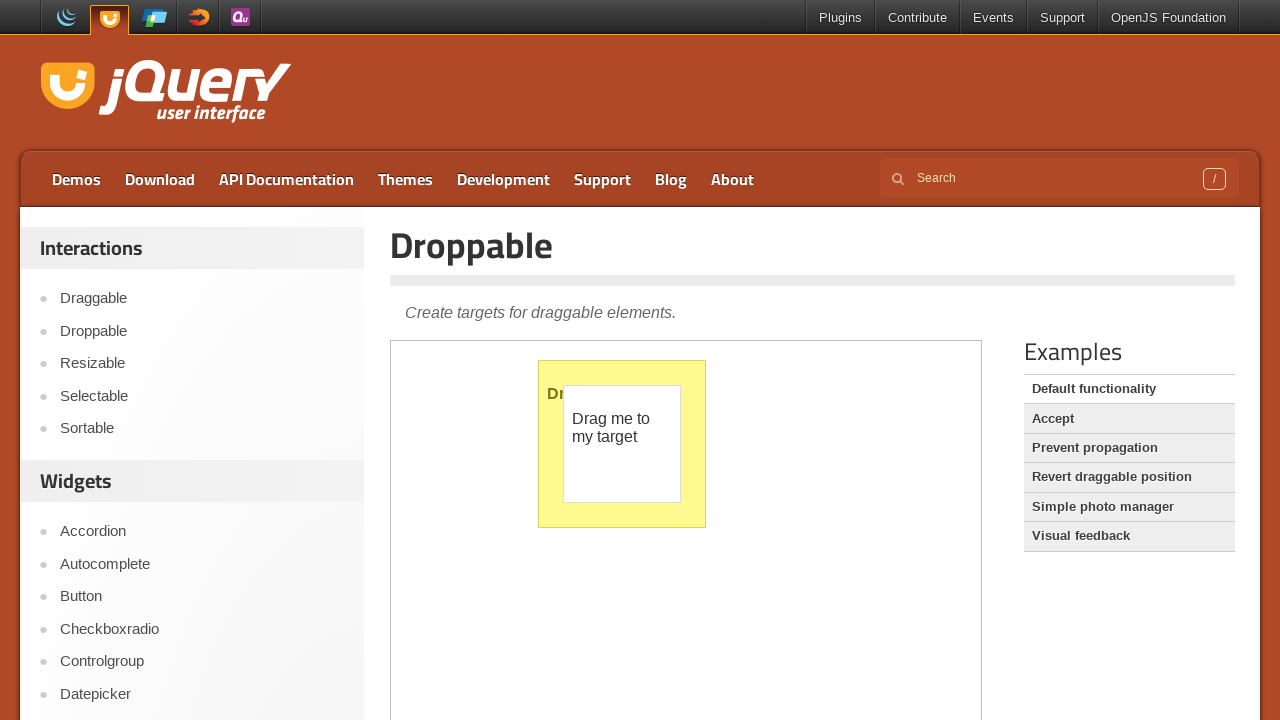